Tests hovering over the first user avatar to reveal user information and clicking the profile link

Starting URL: https://the-internet.herokuapp.com/hovers

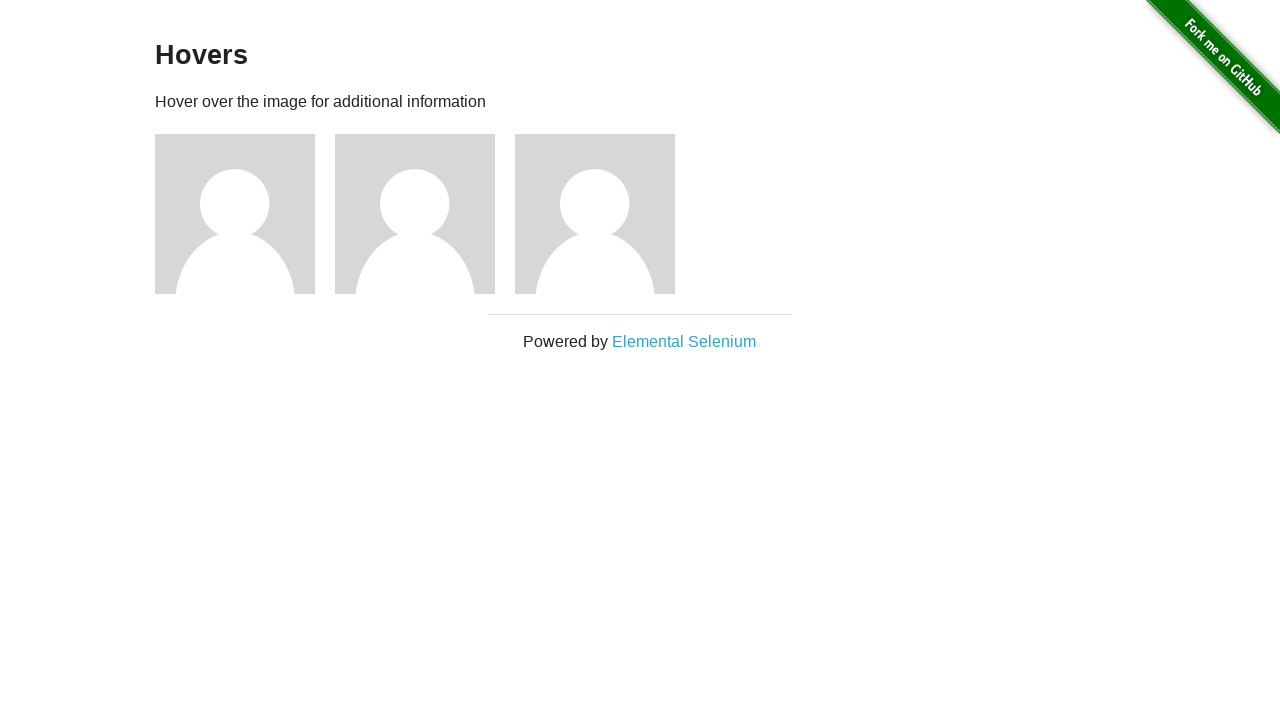

Hovered over first user avatar at (235, 214) on xpath=//img[@src='/img/avatar-blank.jpg'] >> nth=0
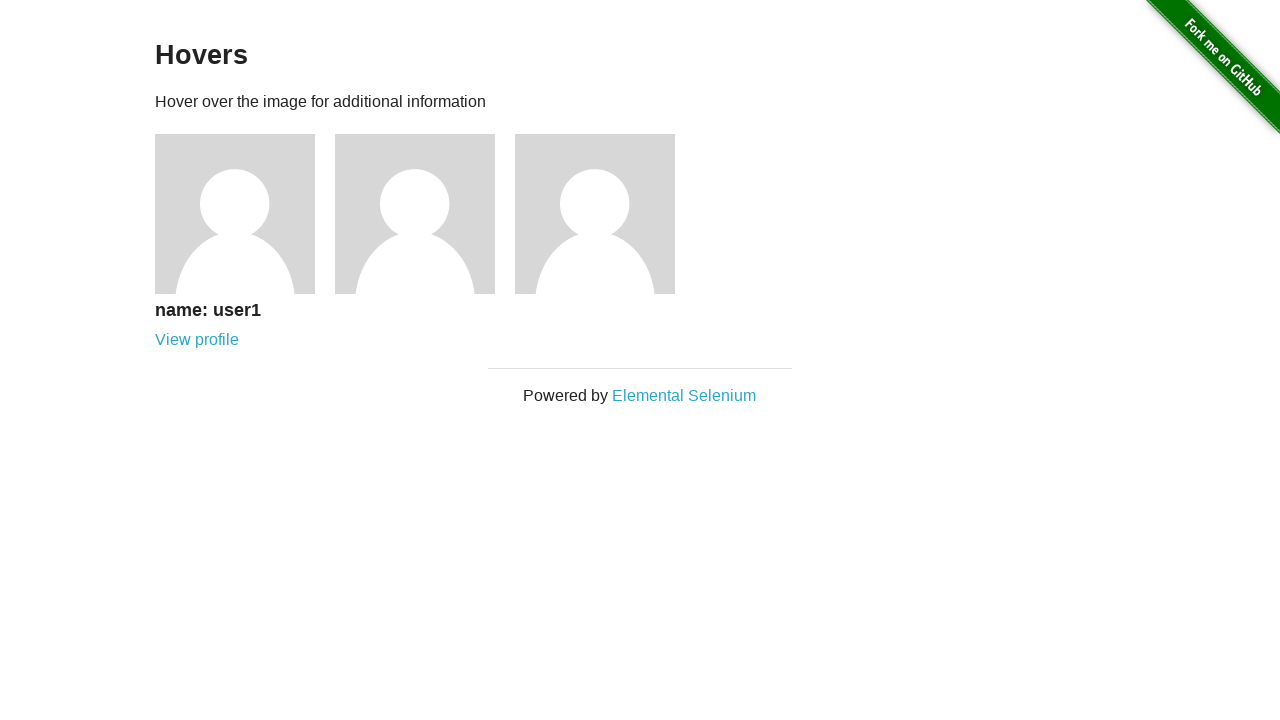

Verified first user name 'user1' is displayed
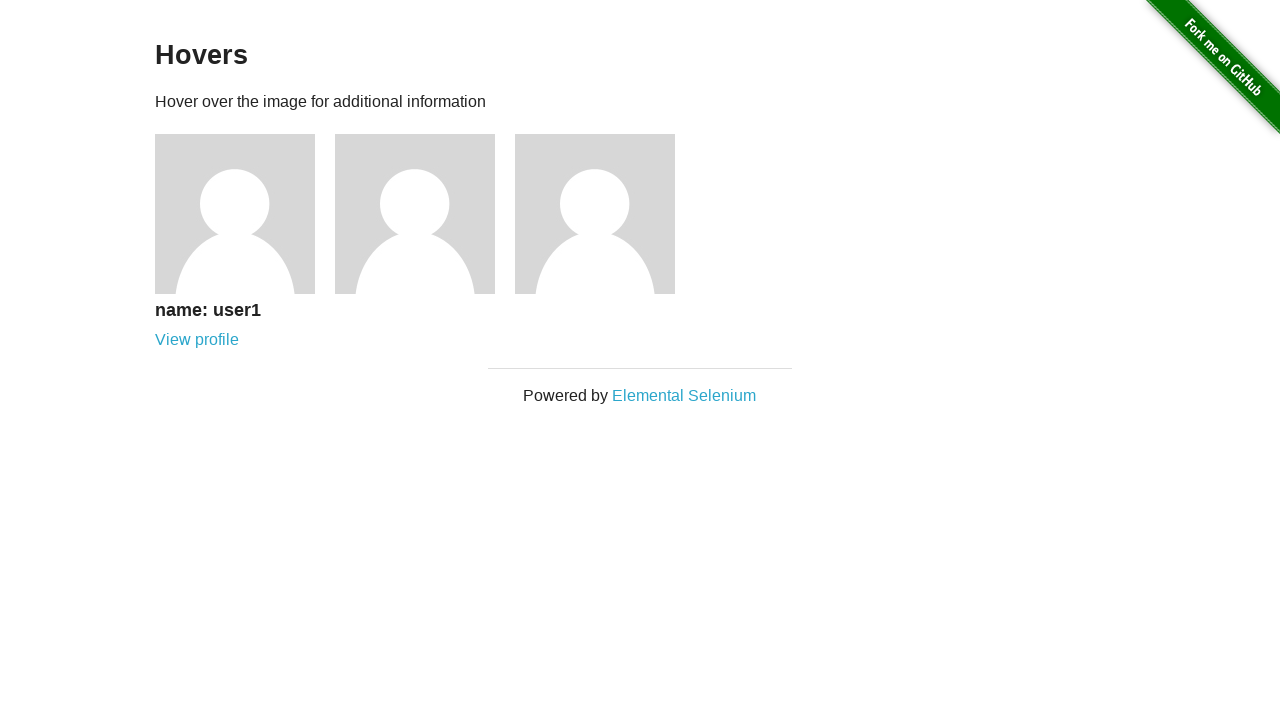

Clicked on profile link for user1 at (197, 340) on xpath=//*[@href='/users/1']
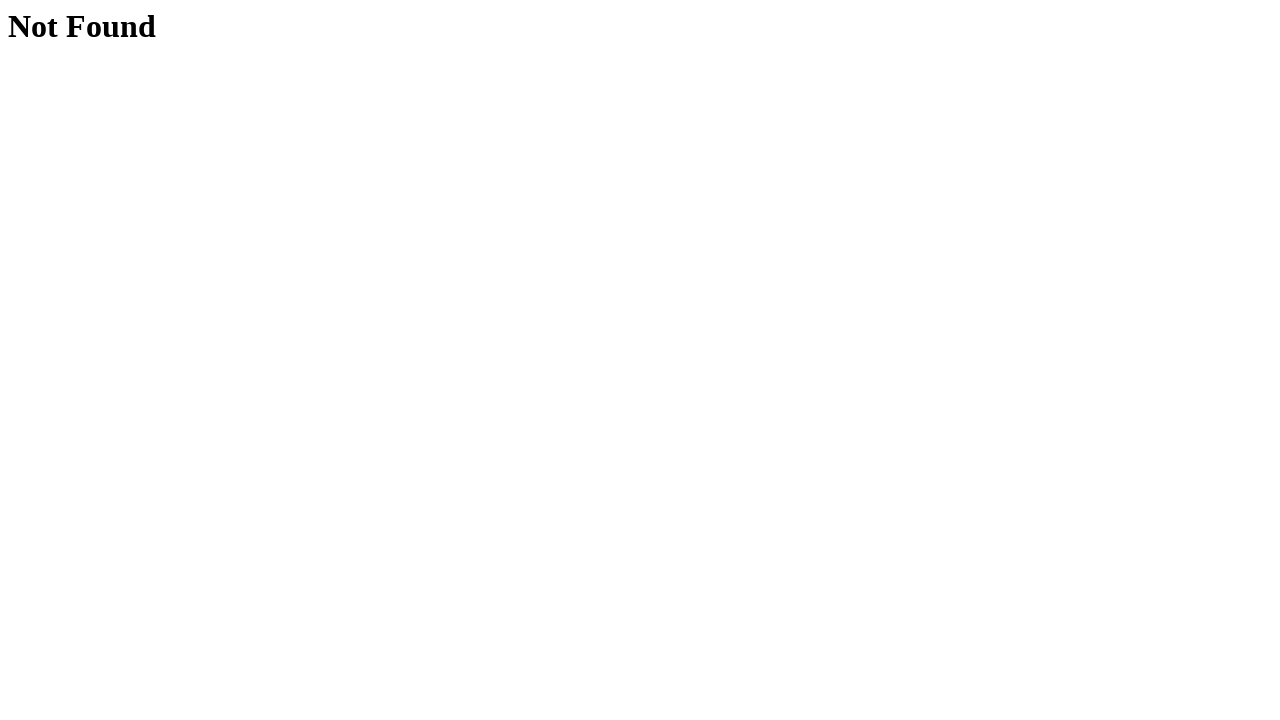

Verified 'Not Found' page is displayed
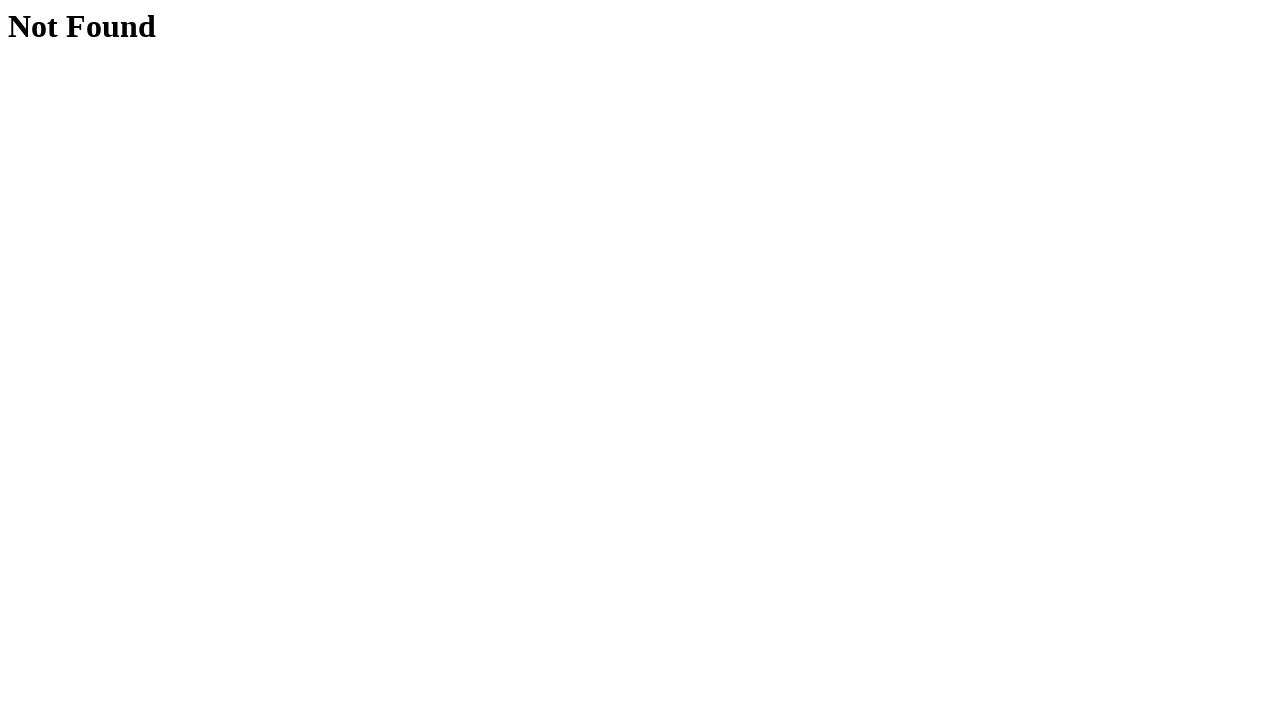

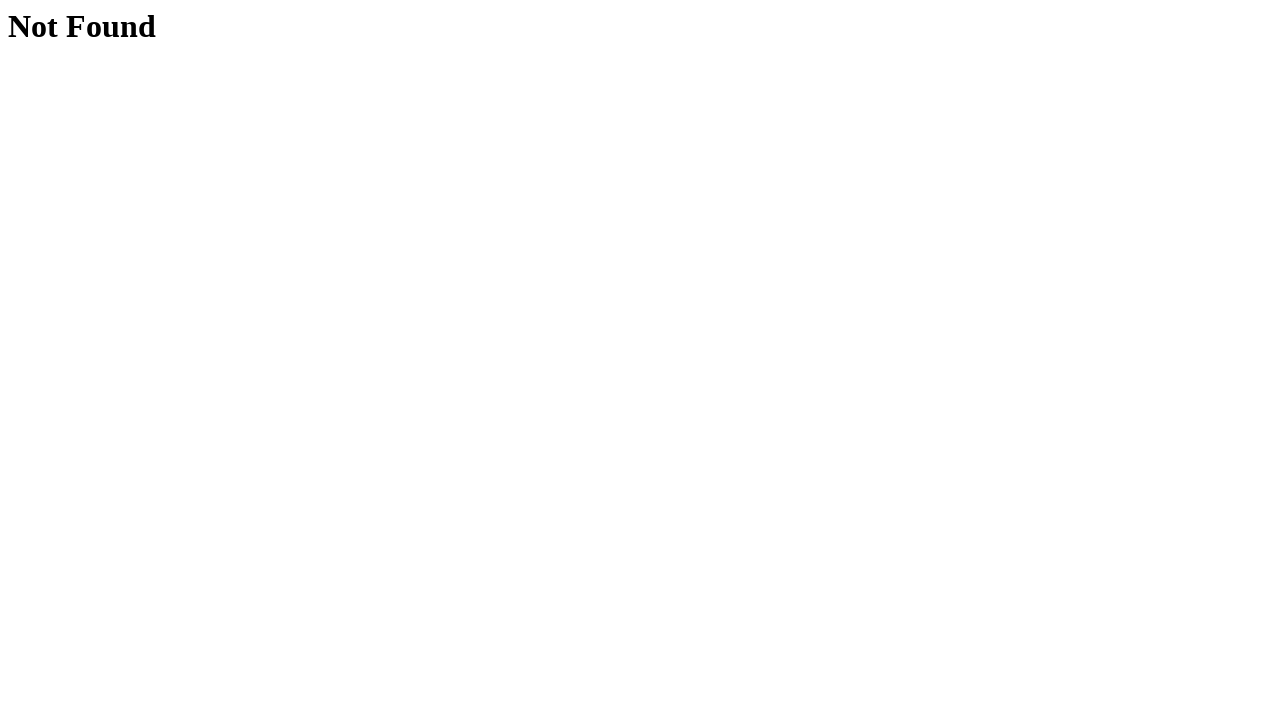